Tests a text box form by filling in user name, email, current address, and permanent address fields, then submitting the form

Starting URL: https://demoqa.com/text-box

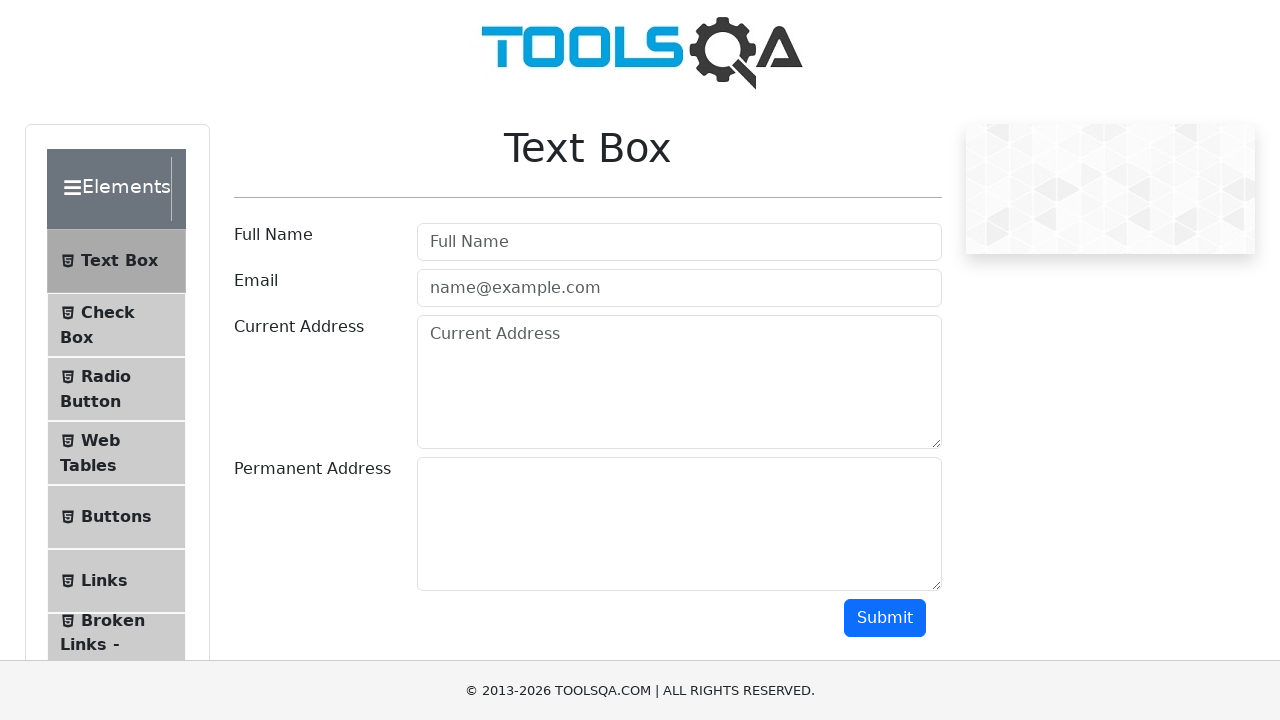

Filled user name field with 'Jennifer' on #userName
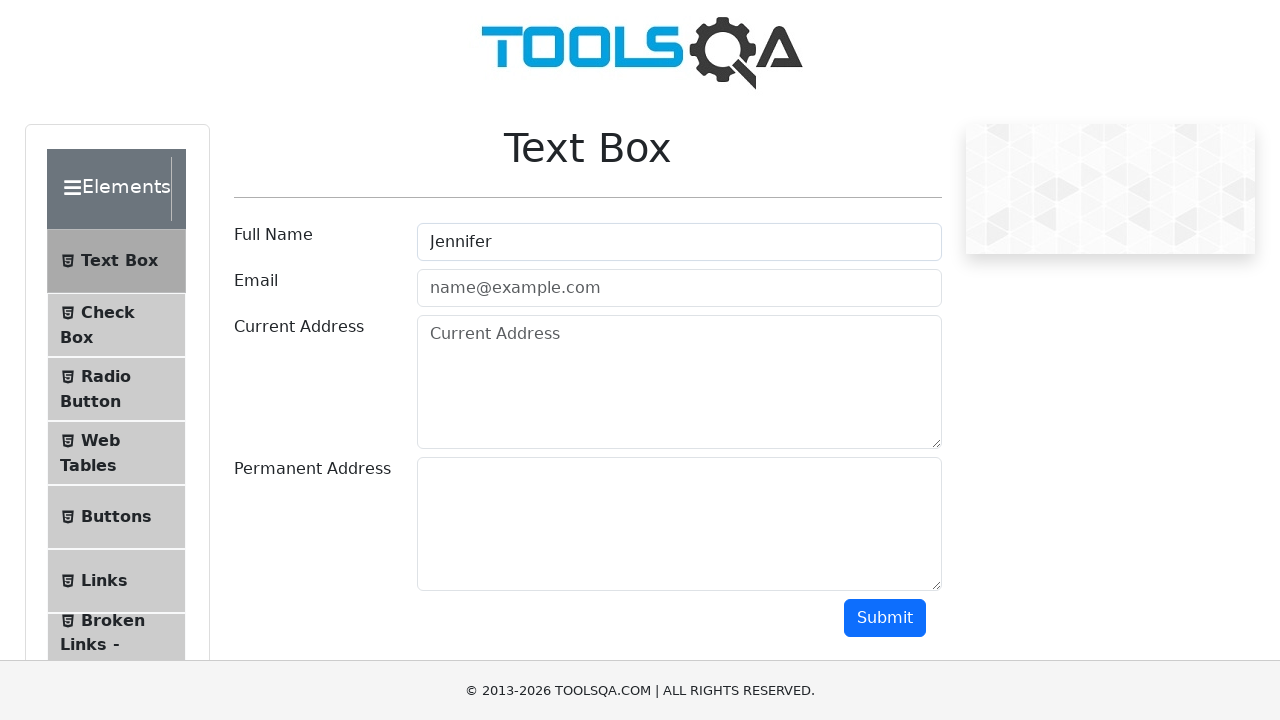

Filled email field with 'jennifer.smith@example.com' on #userEmail
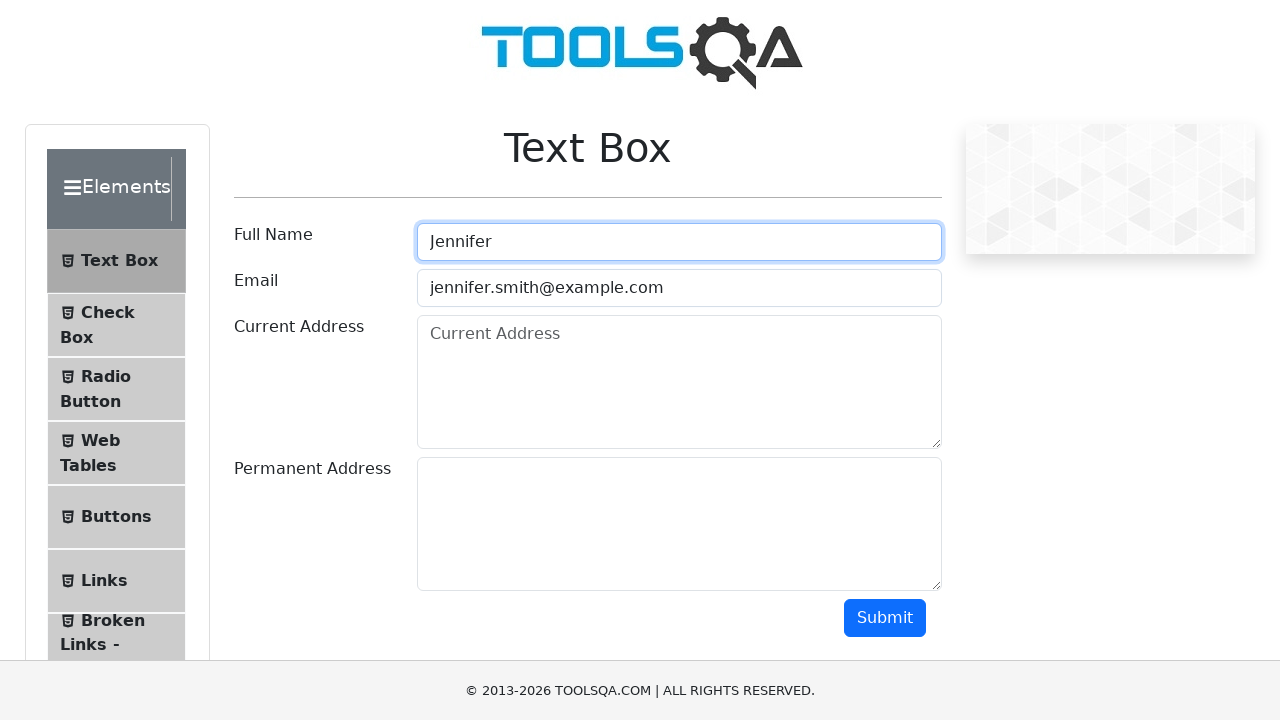

Filled current address field with '123 Oak Street, Austin' on #currentAddress
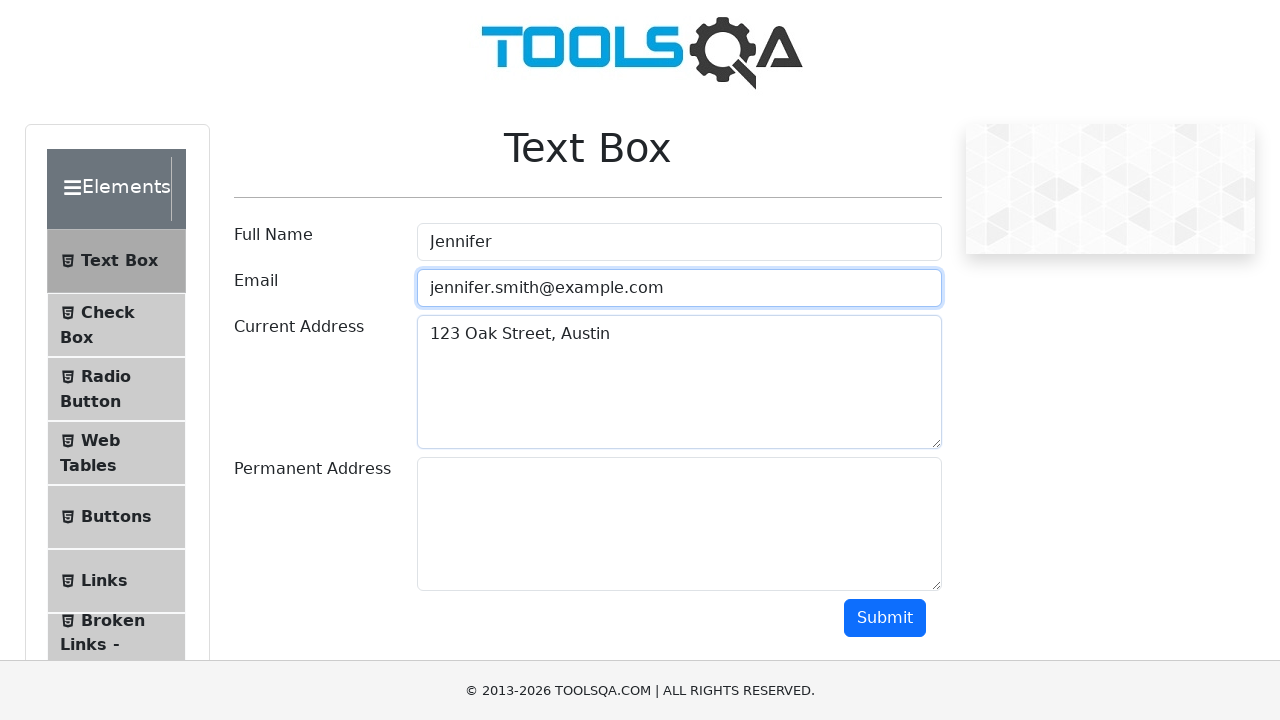

Filled permanent address field with '456 Pine Avenue, Dallas' on #permanentAddress
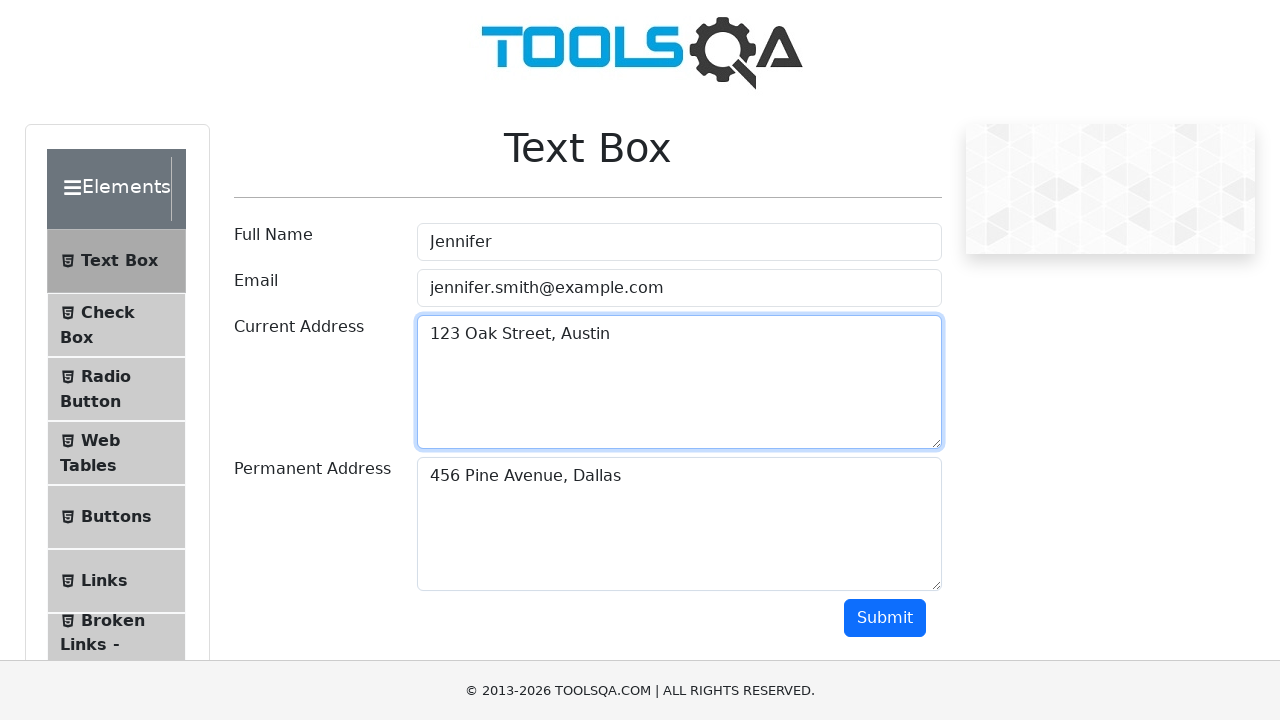

Clicked submit button to submit the form at (885, 618) on #submit
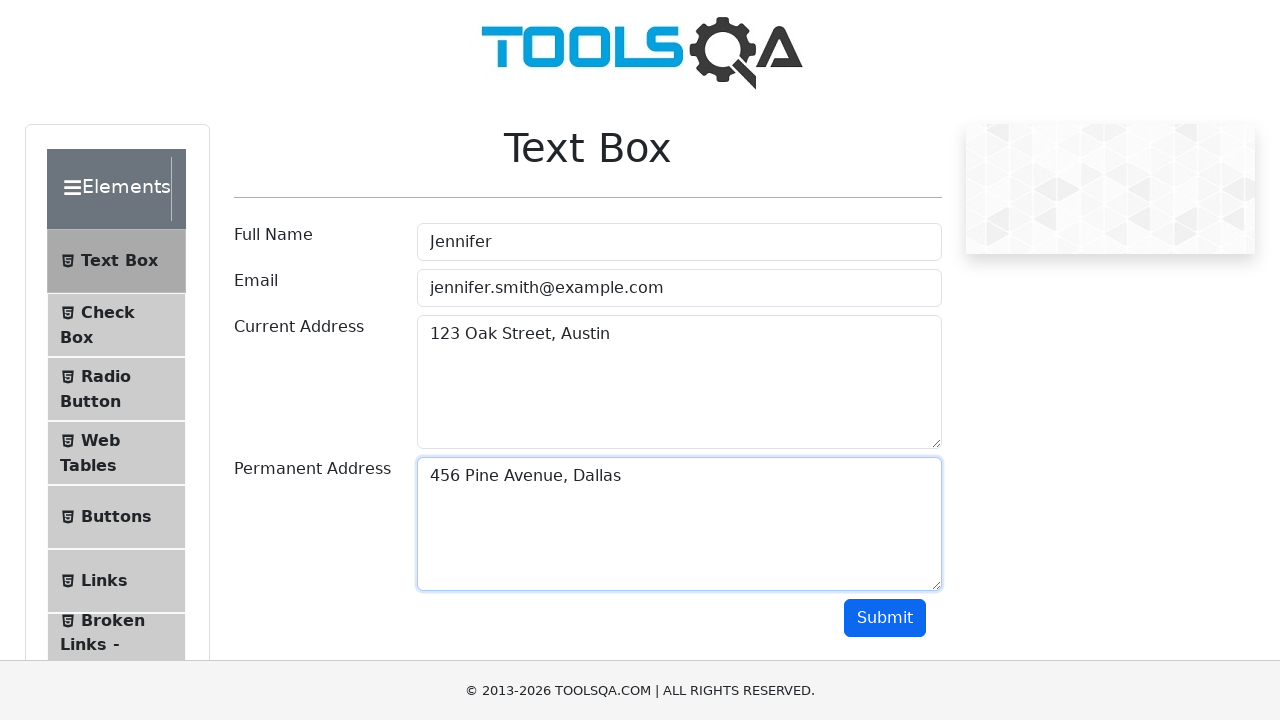

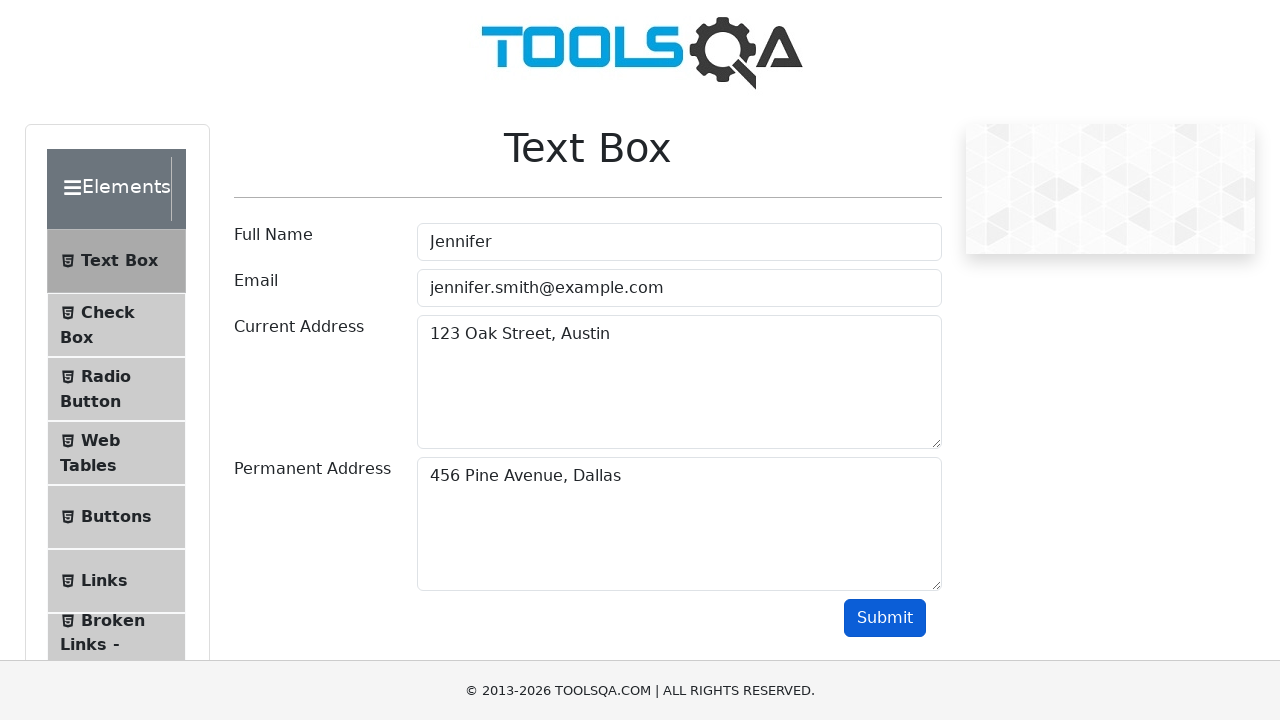